Opens SpiceJet website and clicks on what appears to be a trip type selection option (likely two-way radio button)

Starting URL: https://www.spicejet.com/

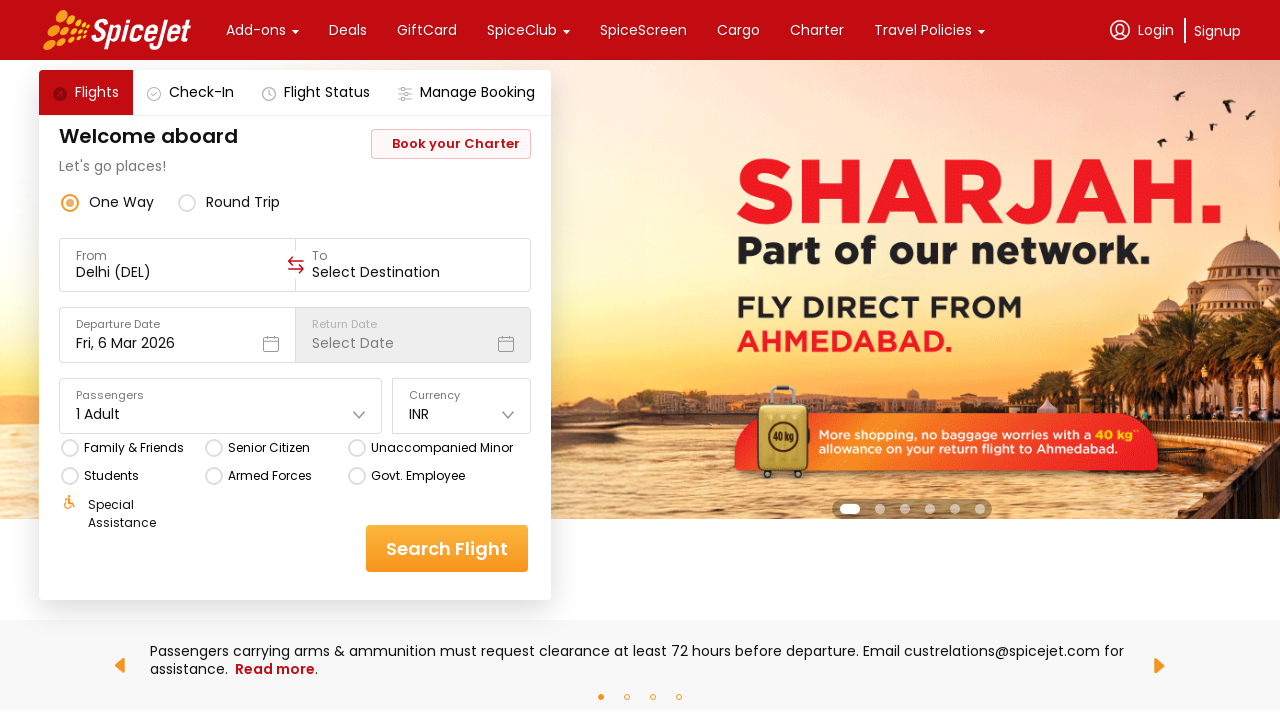

Navigated to SpiceJet website
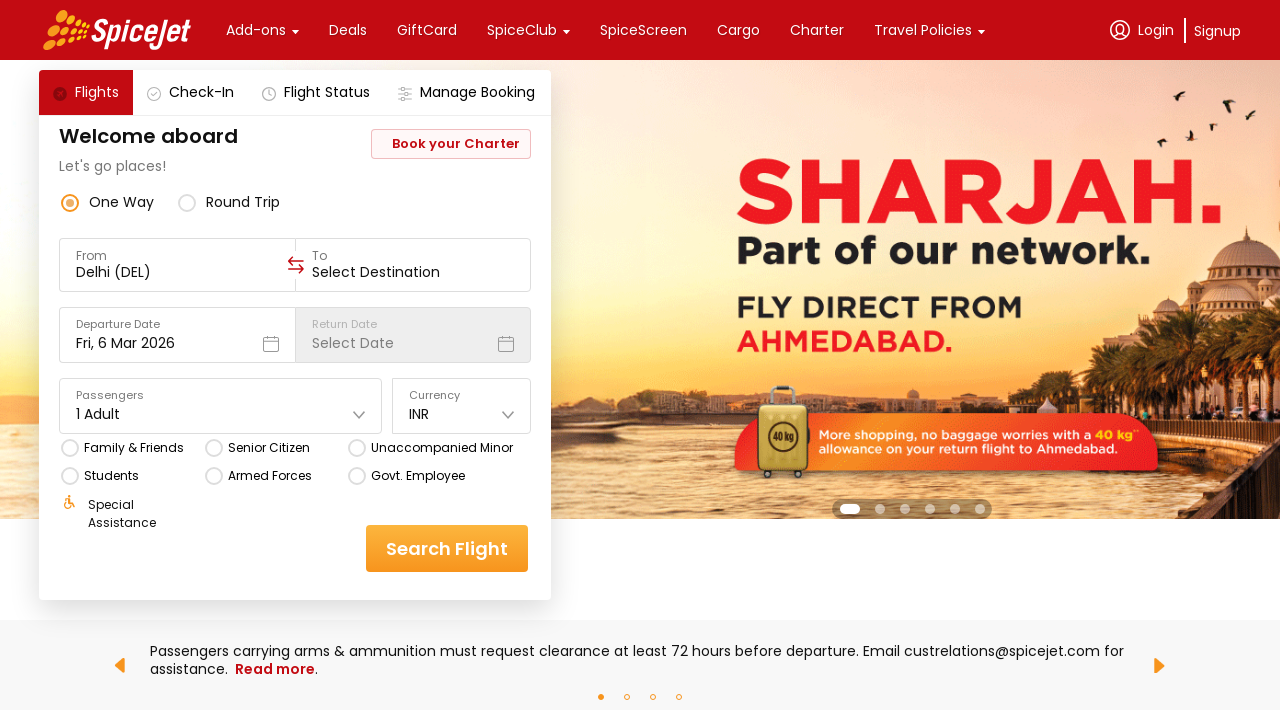

Clicked on two-way trip radio button option at (187, 202) on div.css-1dbjc4n.r-18u37iz.r-1w6e6rj > div:nth-child(2) > div:nth-child(1)
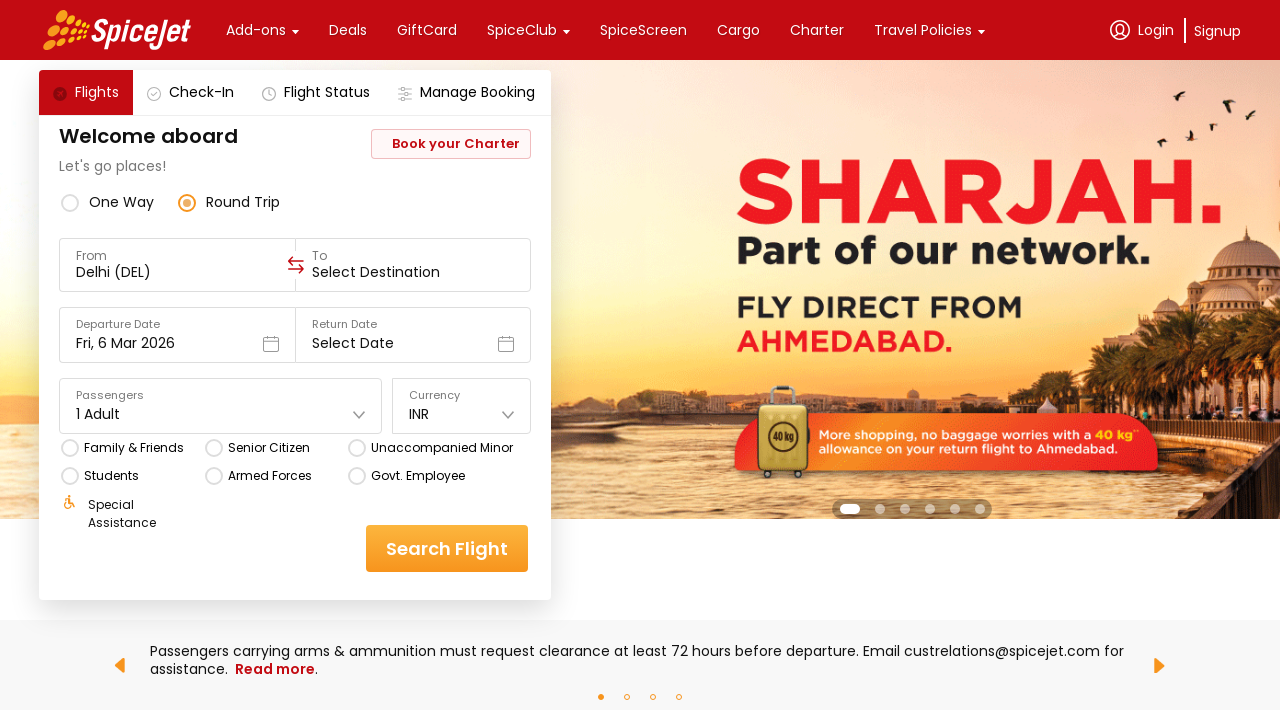

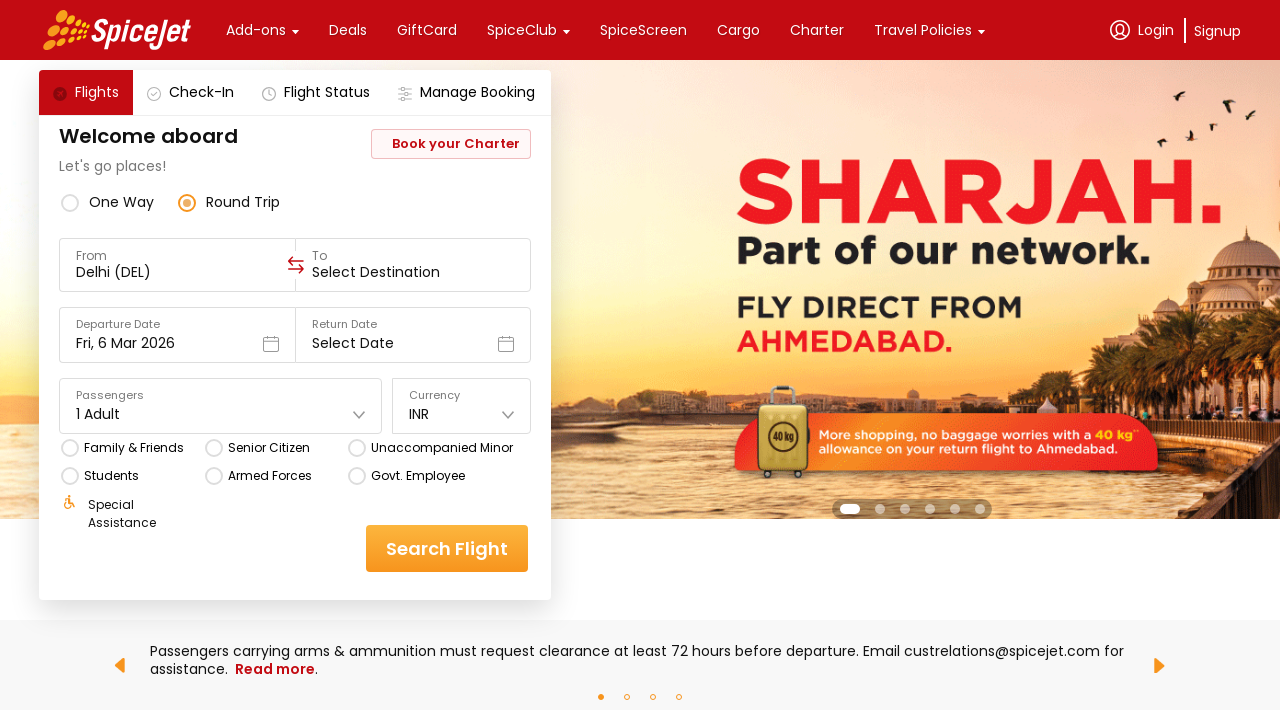